Tests a registration form by filling in first name, last name, email, phone, and address fields, then submitting and verifying the success message.

Starting URL: http://suninjuly.github.io/registration1.html

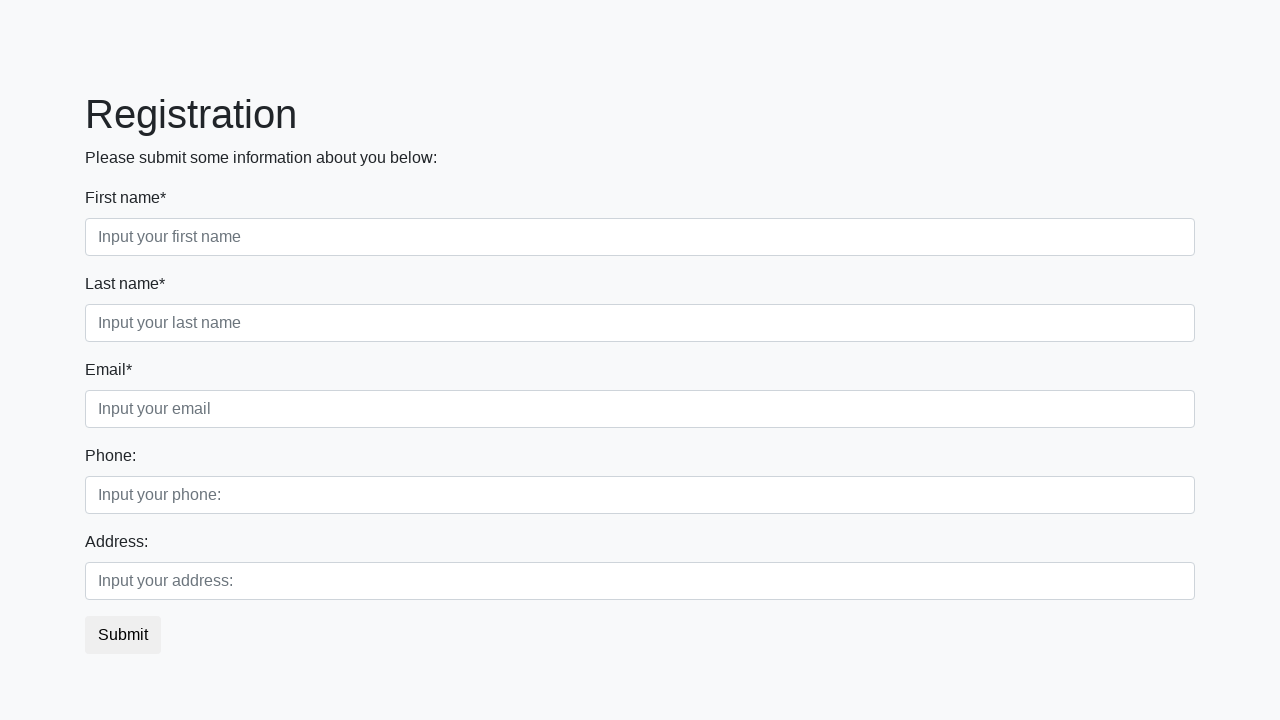

Filled first name field with 'Ivan' on //input[@placeholder='Input your first name']
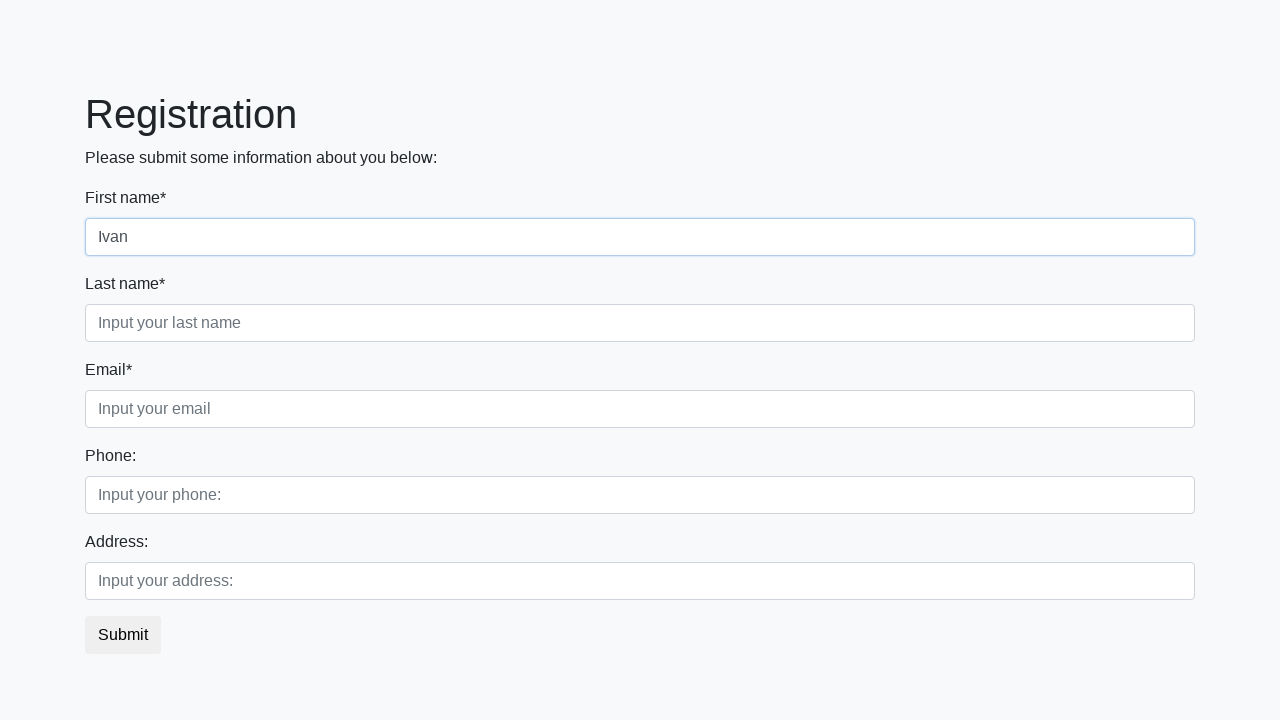

Filled last name field with 'Petrov' on //input[@placeholder='Input your last name']
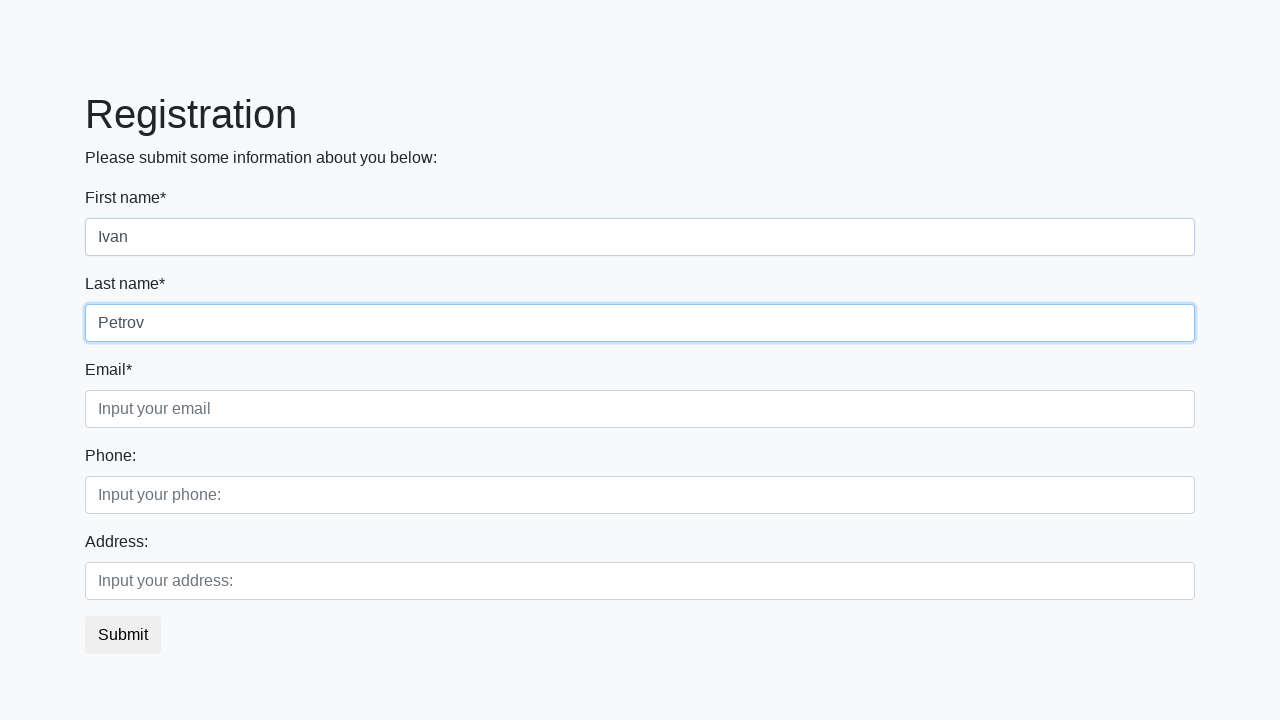

Filled email field with 'zd@ro.va' on //input[@placeholder='Input your email']
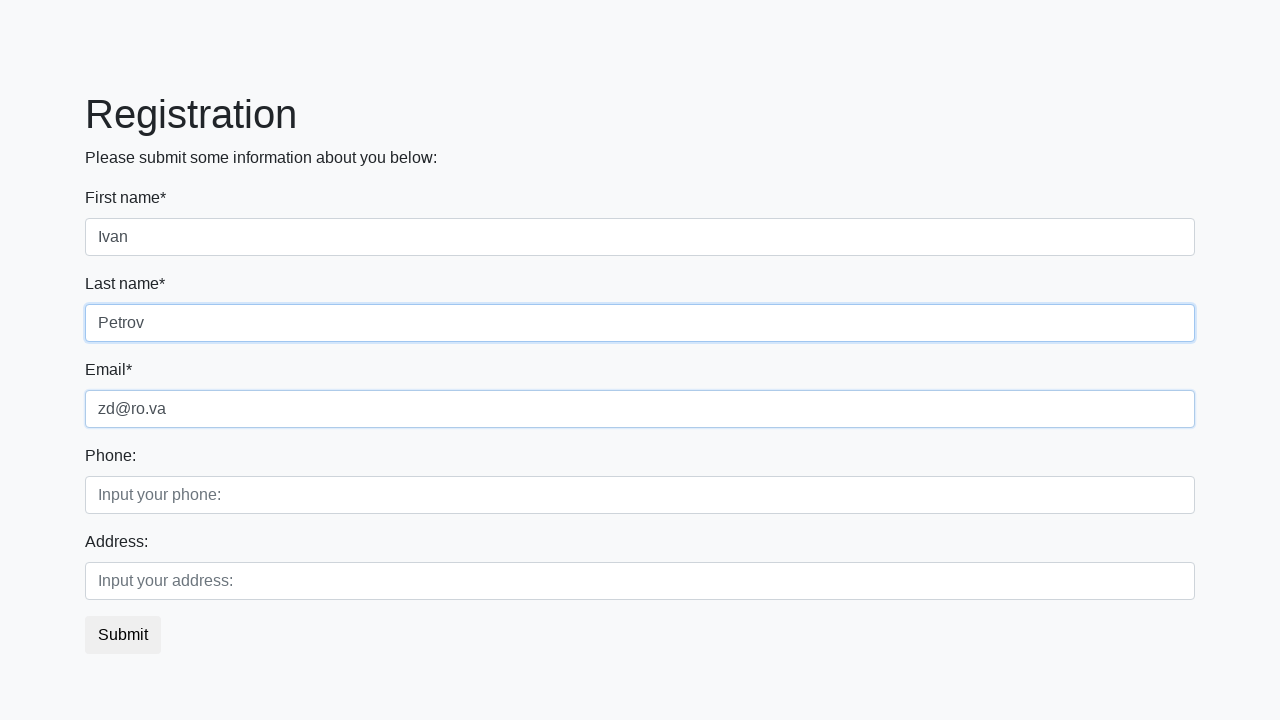

Filled phone field with '8-800-555-35-35' on //input[@placeholder='Input your phone:']
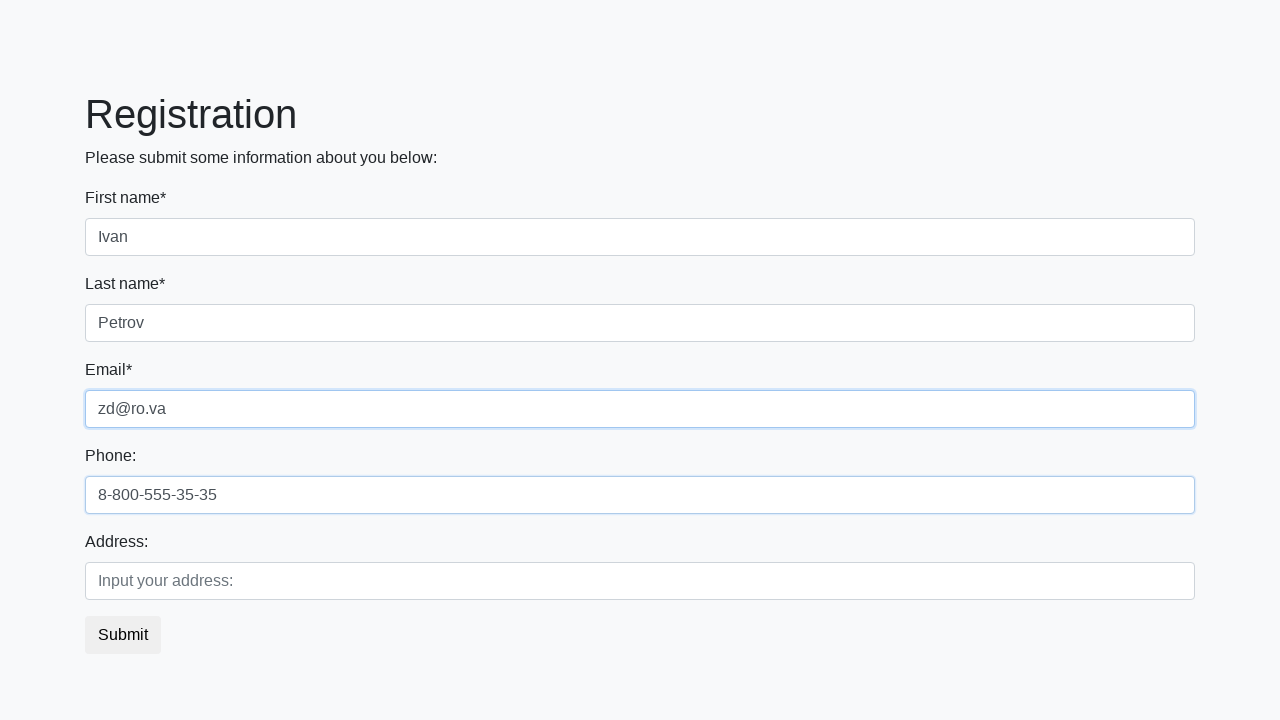

Filled address field with 'baza' on //input[@placeholder='Input your address:']
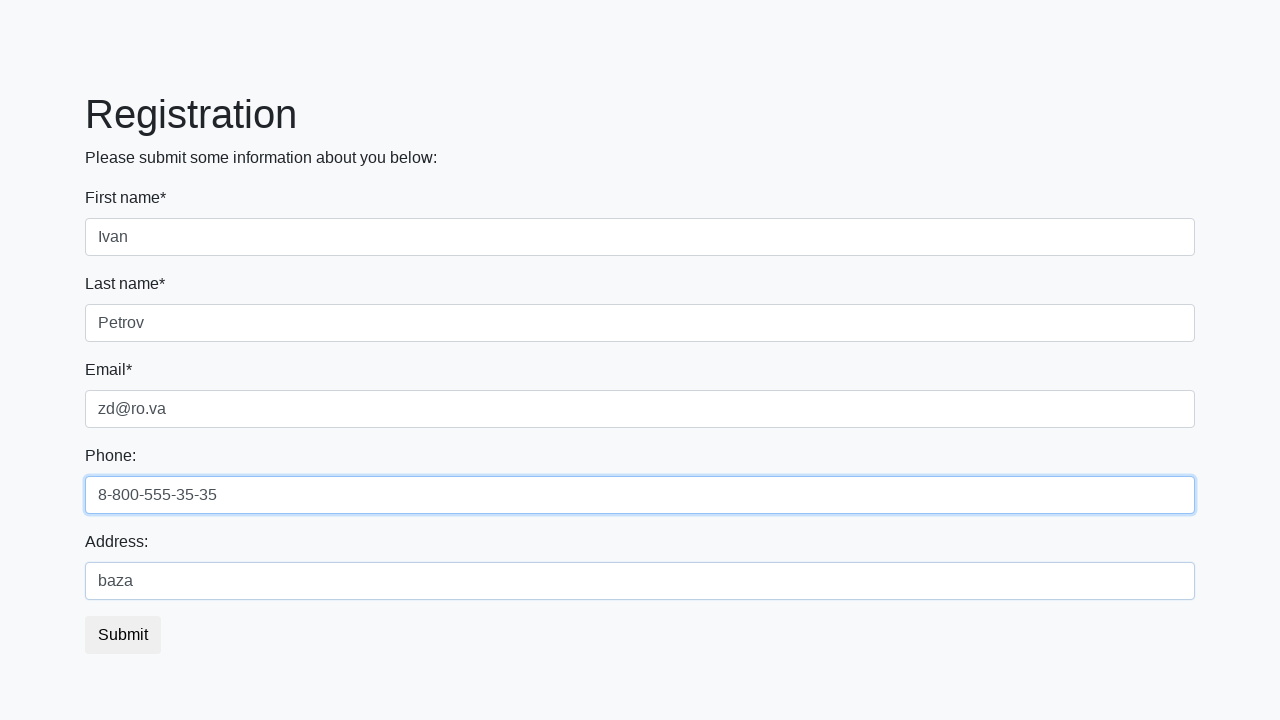

Clicked submit button to submit registration form at (123, 635) on button.btn
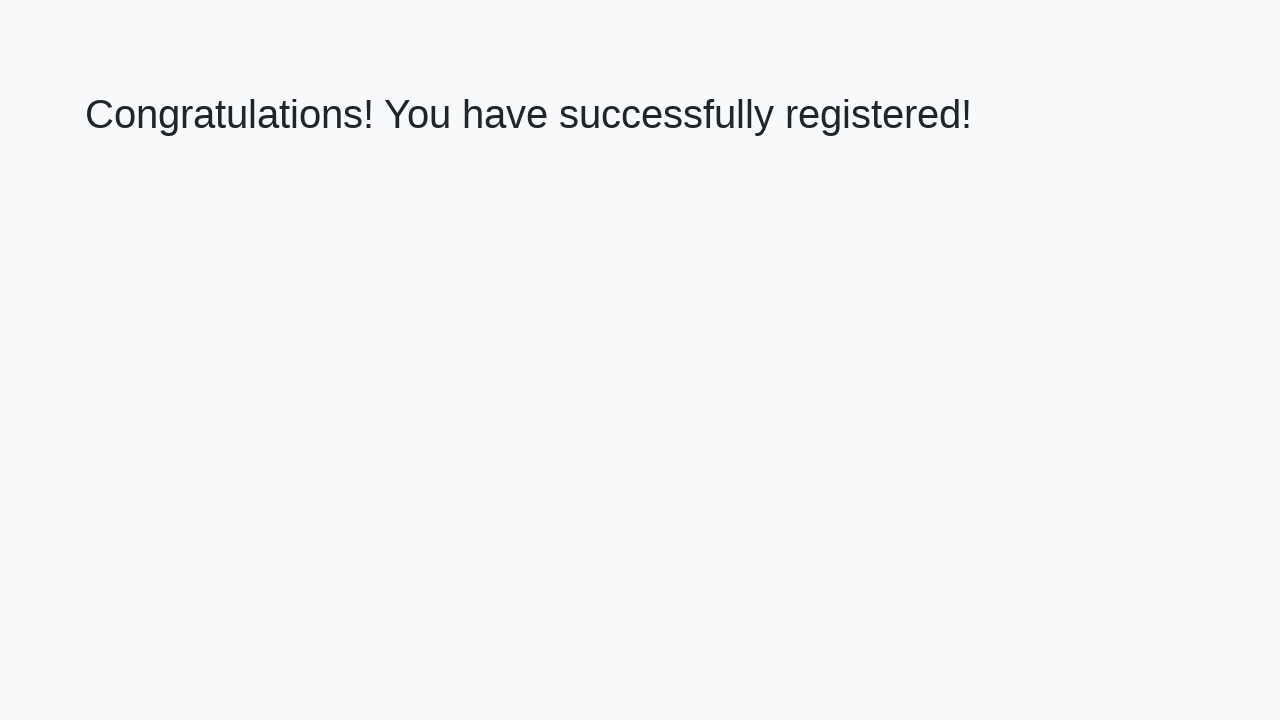

Success message appeared and form submission verified
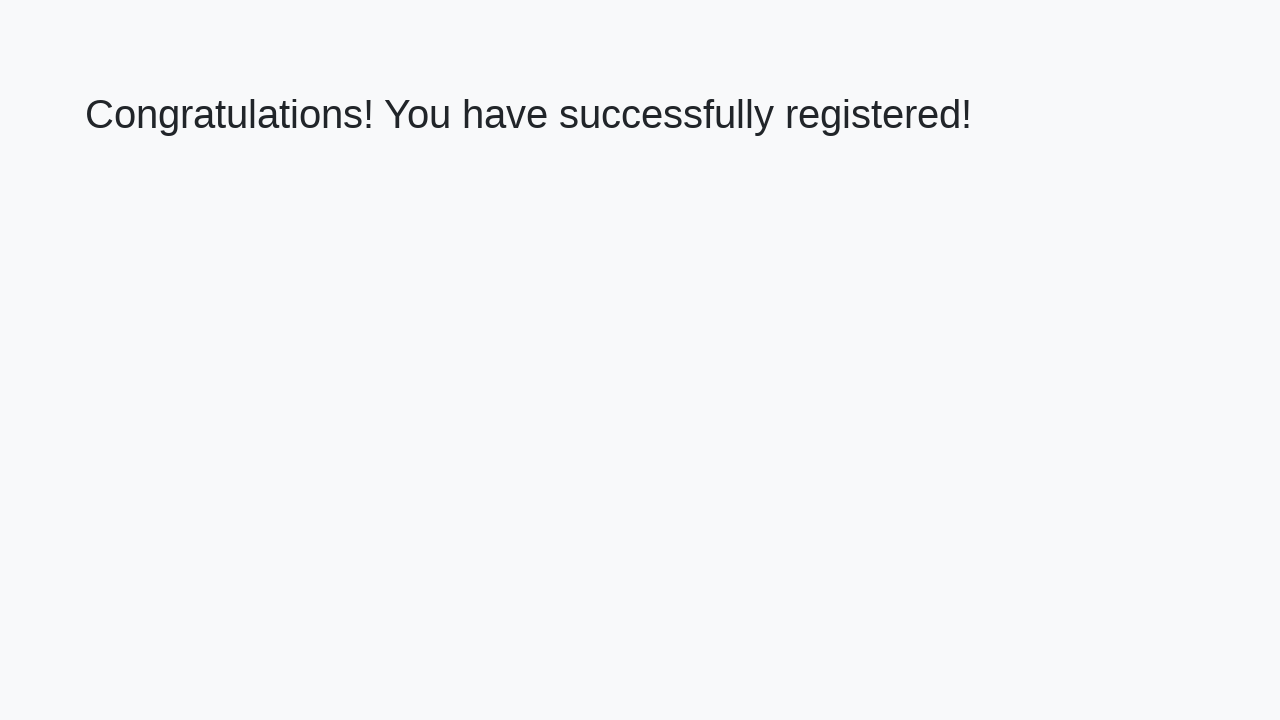

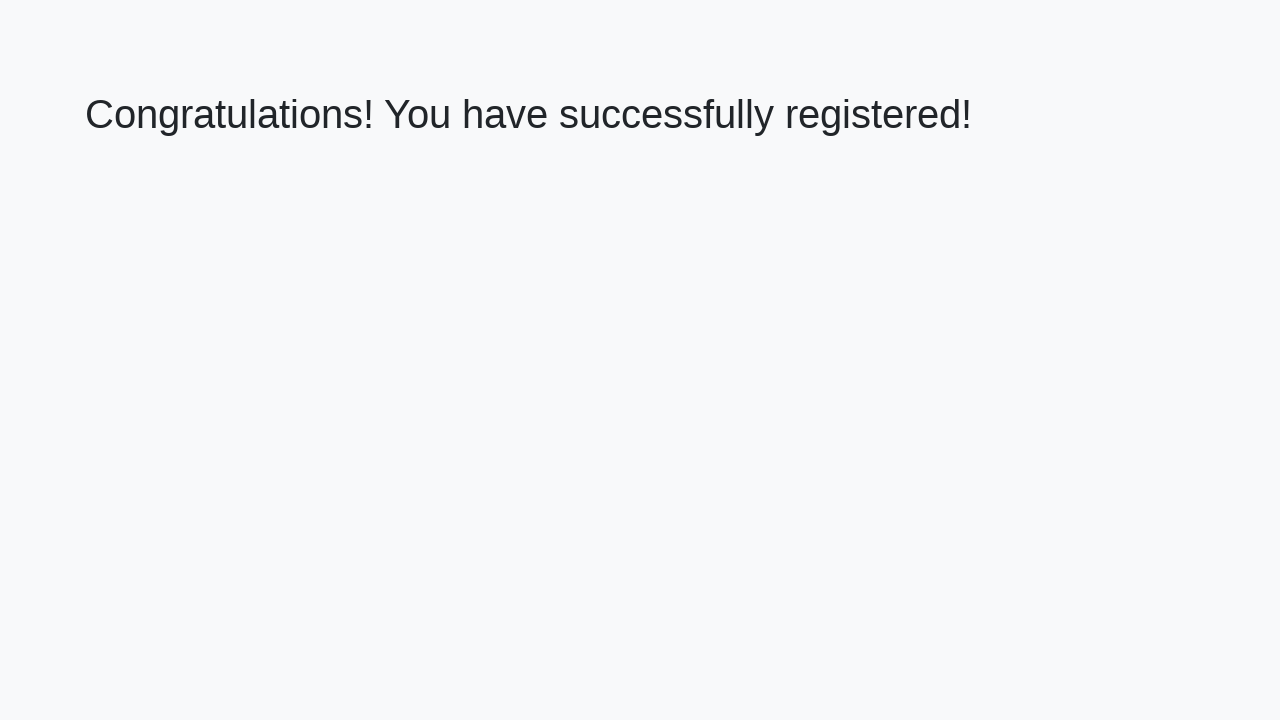